Tests filtering to display only active (incomplete) todo items

Starting URL: https://demo.playwright.dev/todomvc

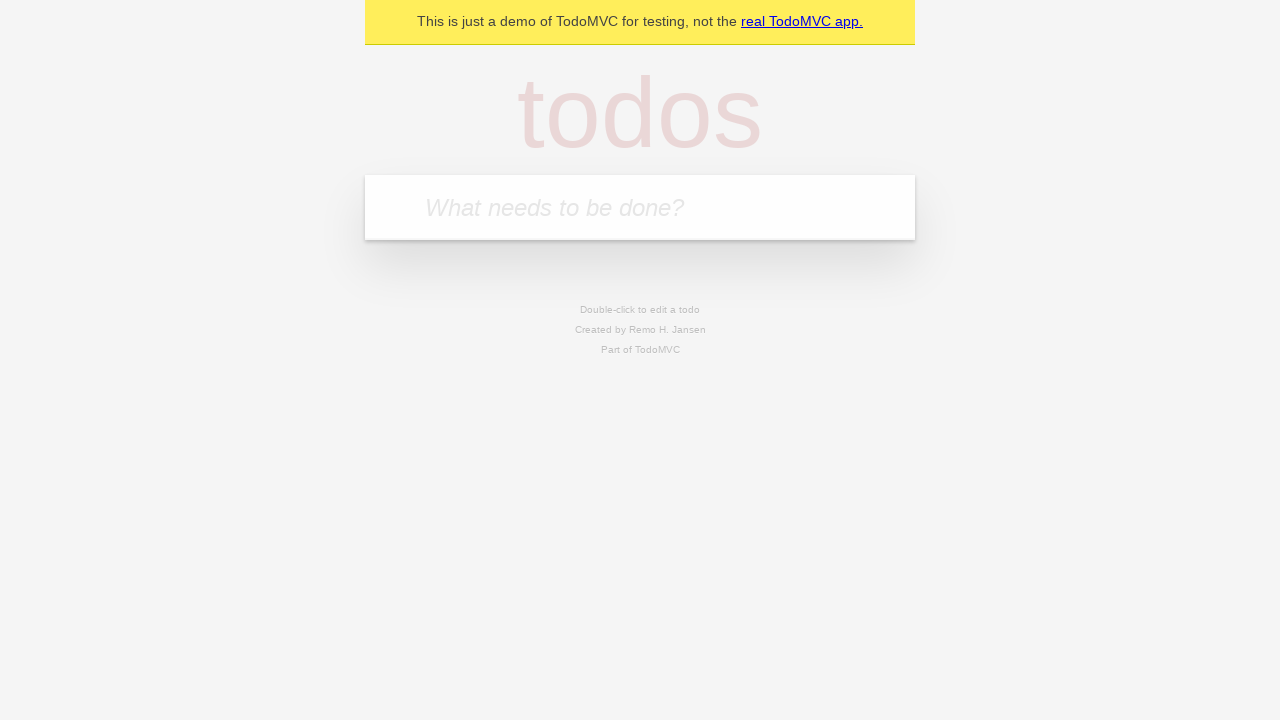

Located the todo input field
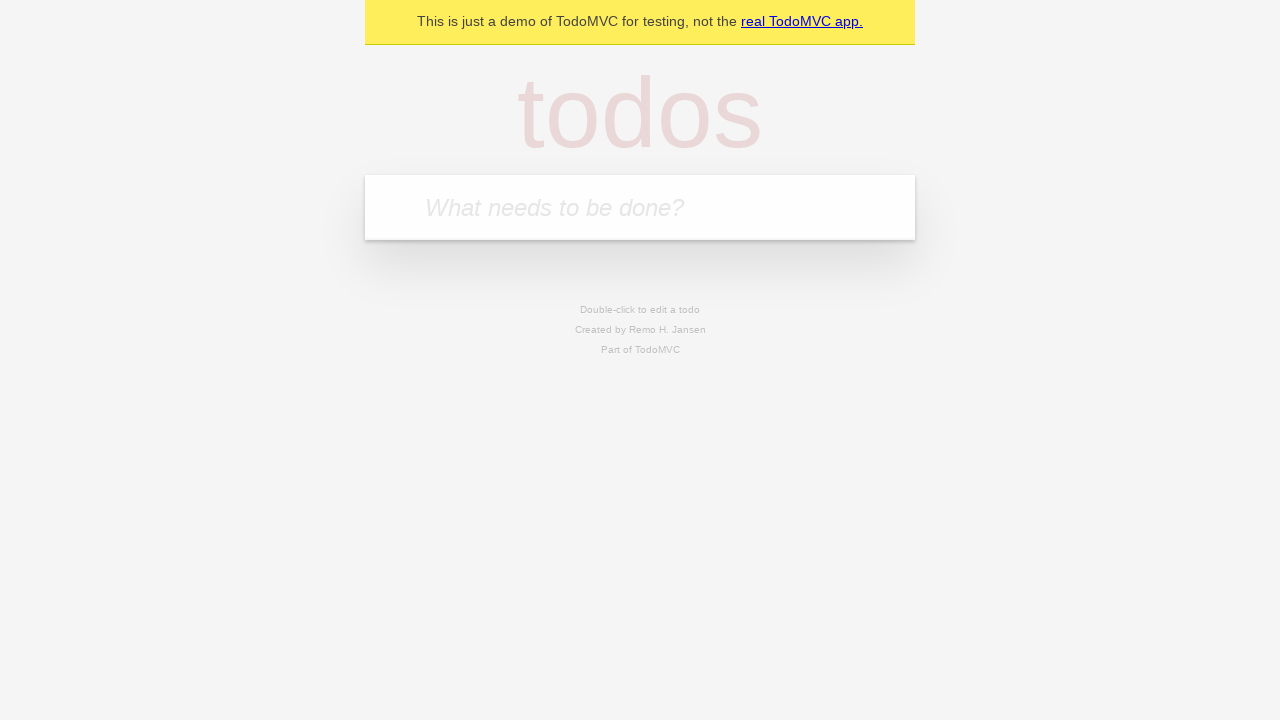

Filled first todo: 'Book doctor appointment' on internal:attr=[placeholder="What needs to be done?"i]
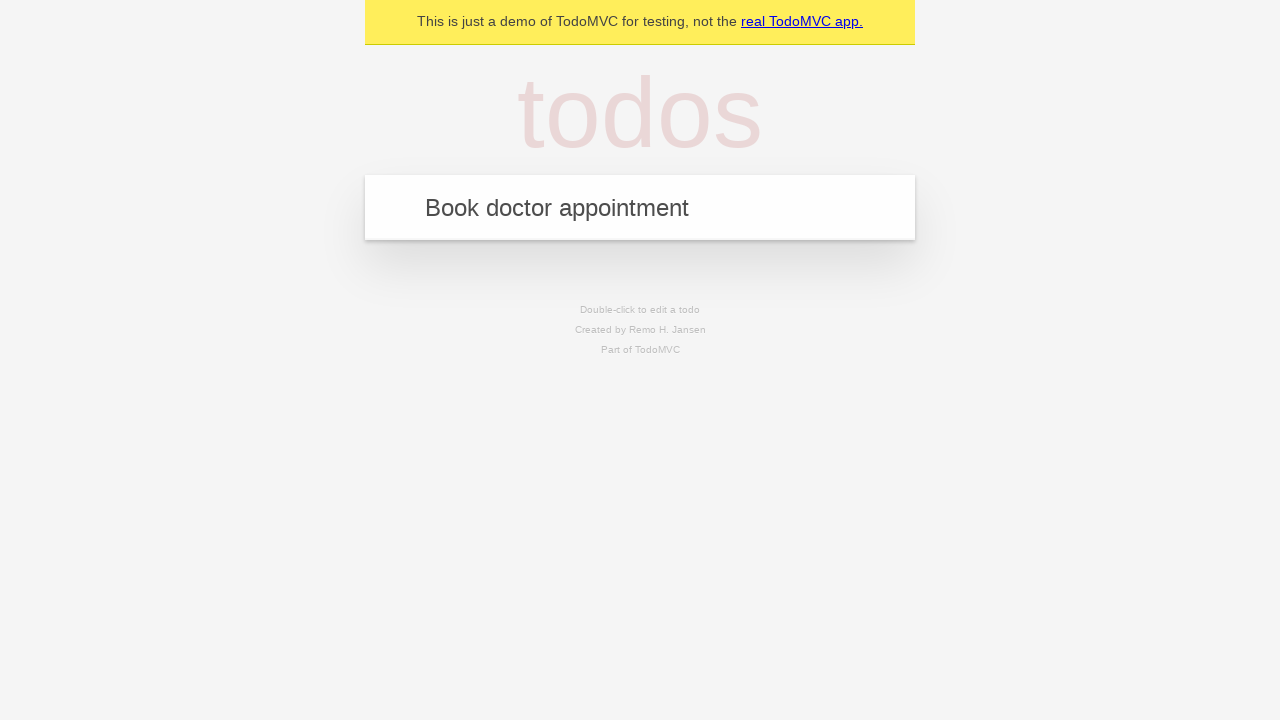

Pressed Enter to create first todo on internal:attr=[placeholder="What needs to be done?"i]
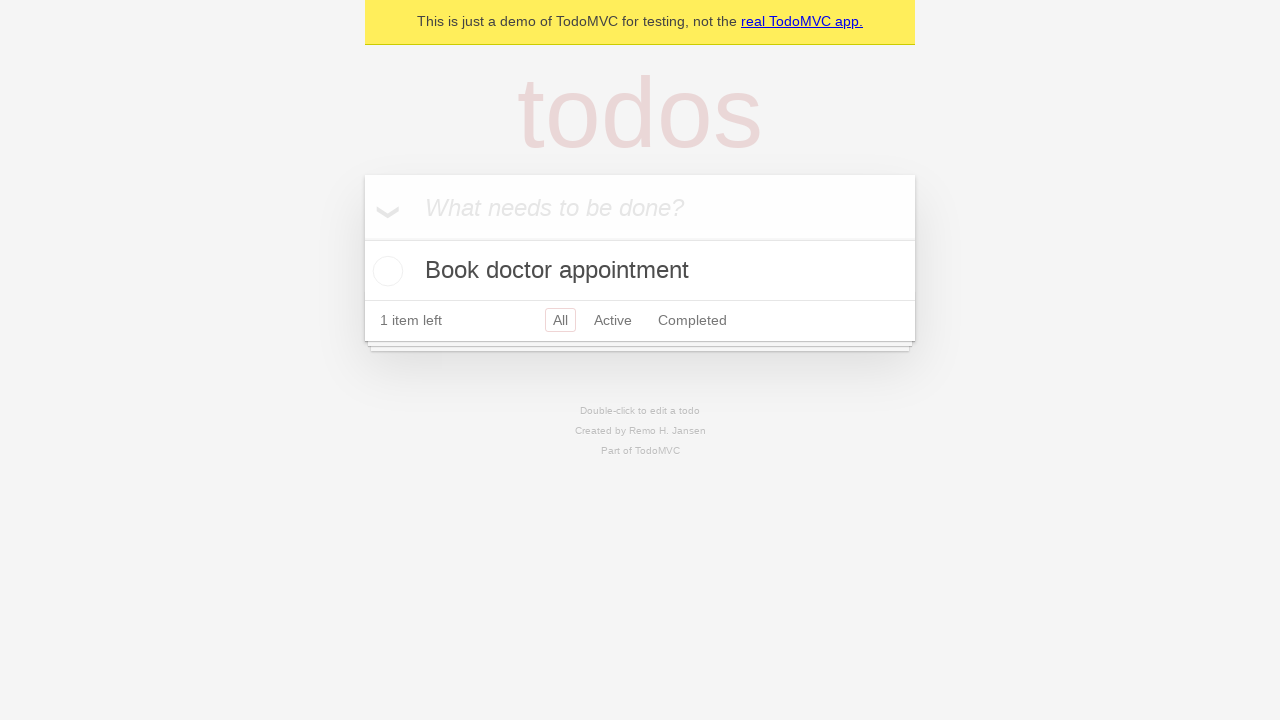

Filled second todo: 'Buy birthday gift for Mom' on internal:attr=[placeholder="What needs to be done?"i]
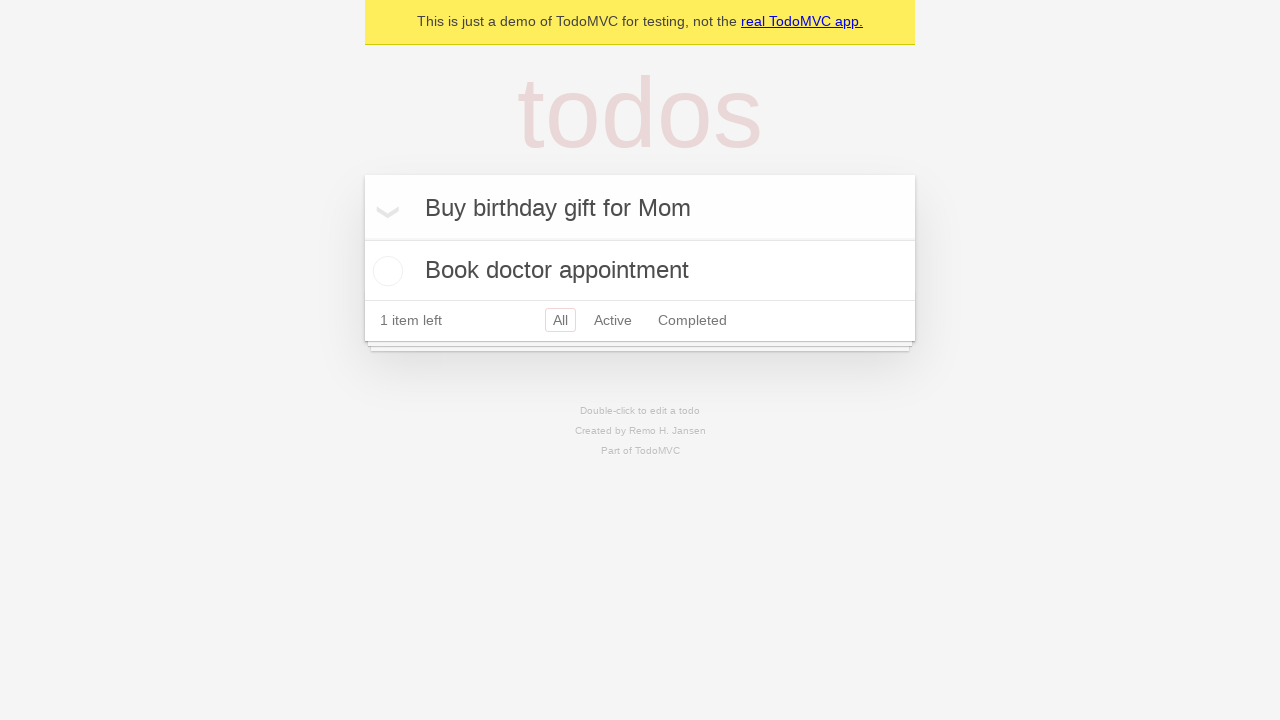

Pressed Enter to create second todo on internal:attr=[placeholder="What needs to be done?"i]
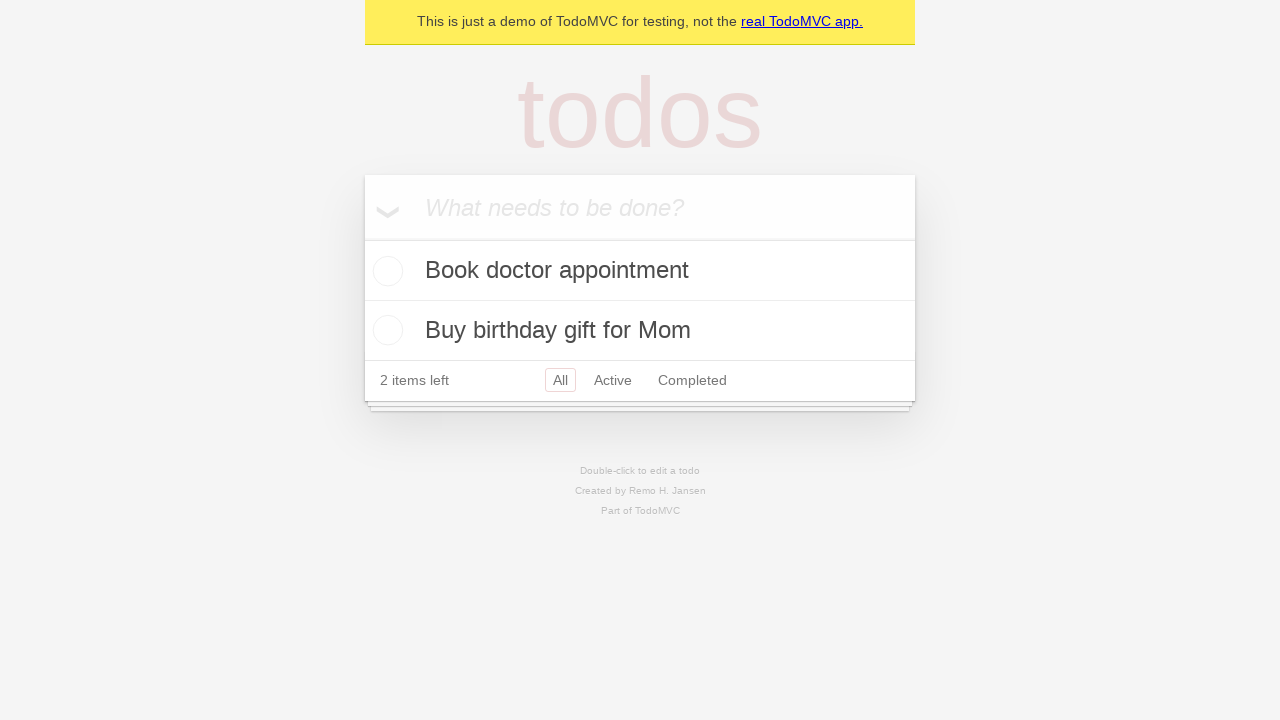

Filled third todo: 'Find place for vacation' on internal:attr=[placeholder="What needs to be done?"i]
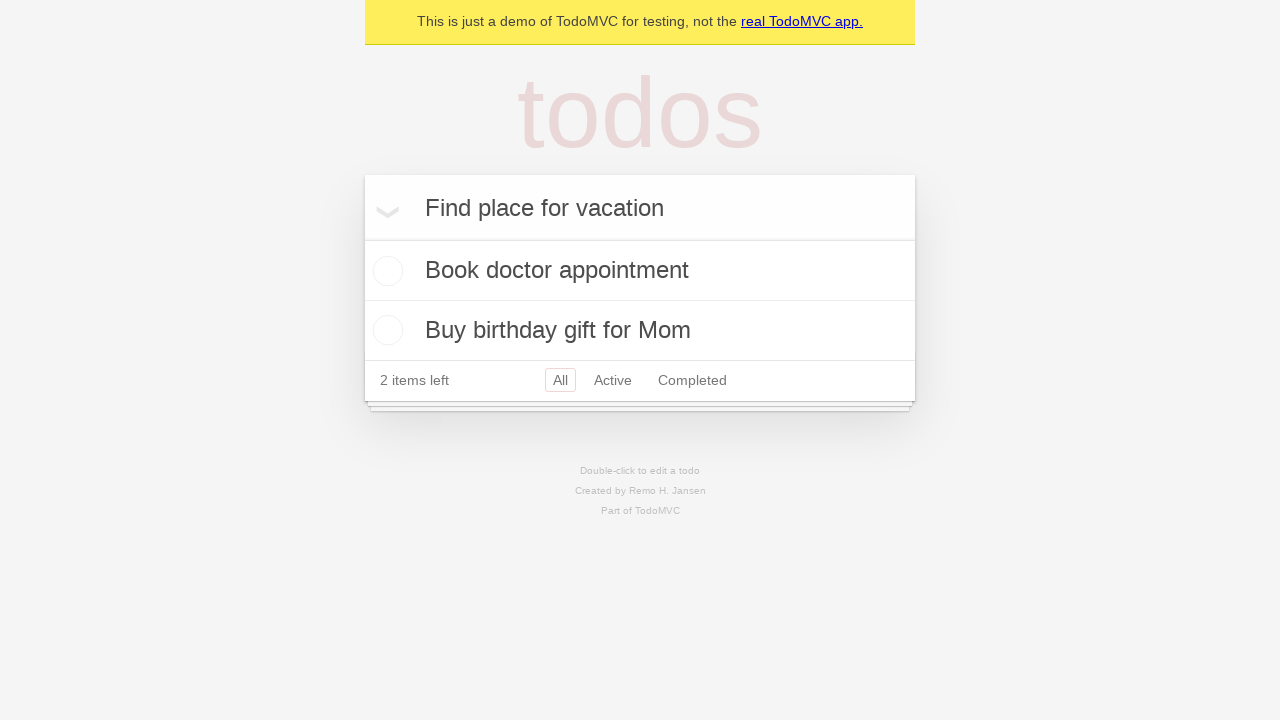

Pressed Enter to create third todo on internal:attr=[placeholder="What needs to be done?"i]
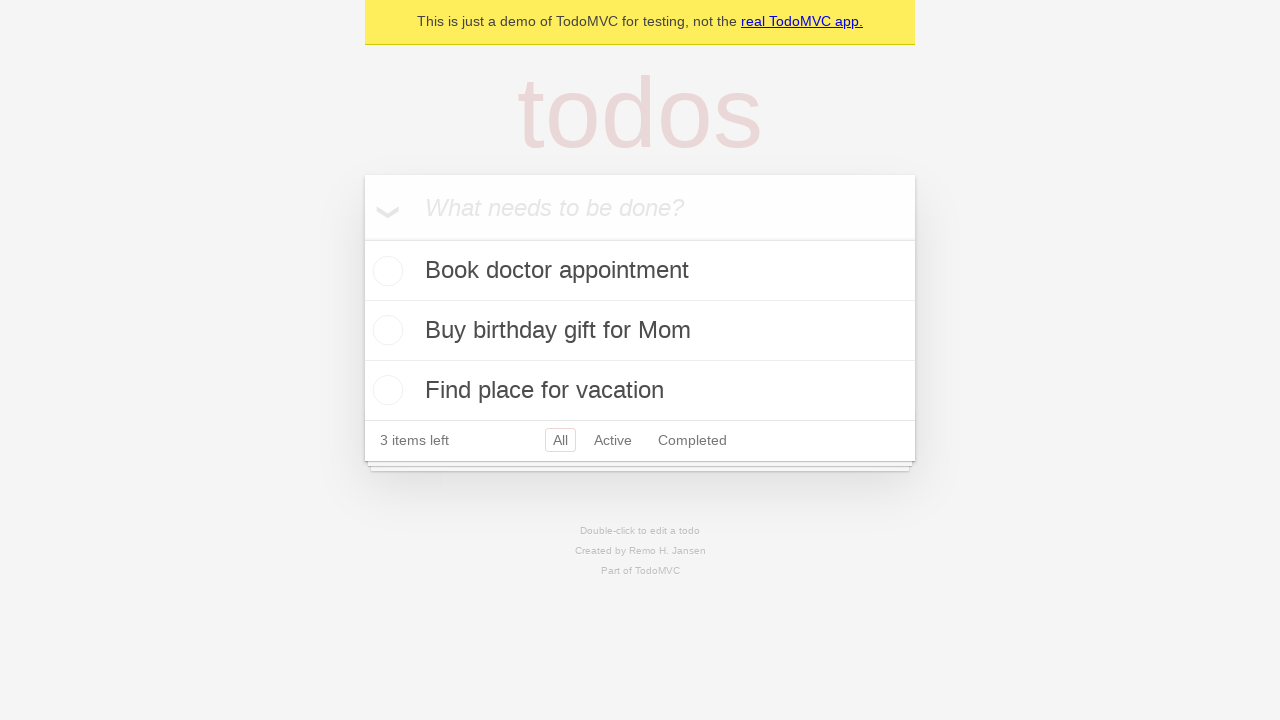

Checked the second todo item to mark it complete at (385, 330) on internal:testid=[data-testid="todo-item"s] >> nth=1 >> internal:role=checkbox
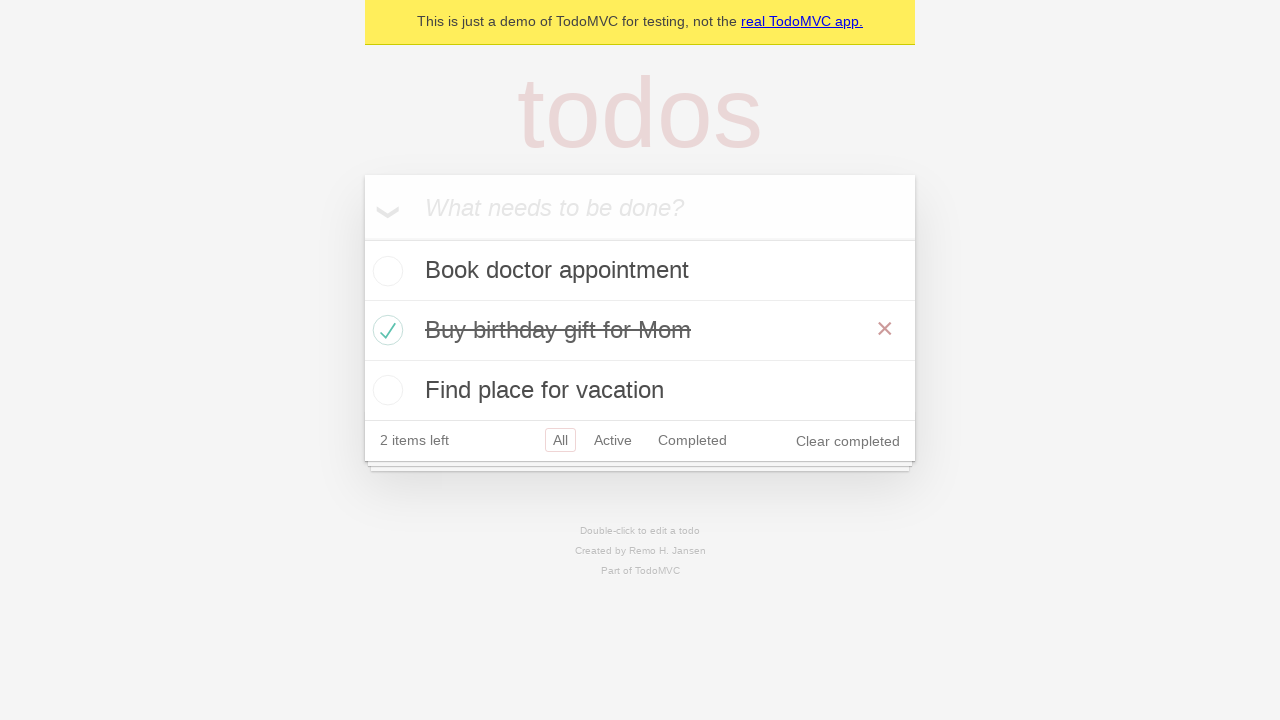

Clicked the Active filter to display only incomplete items at (613, 440) on internal:role=link[name="Active"i]
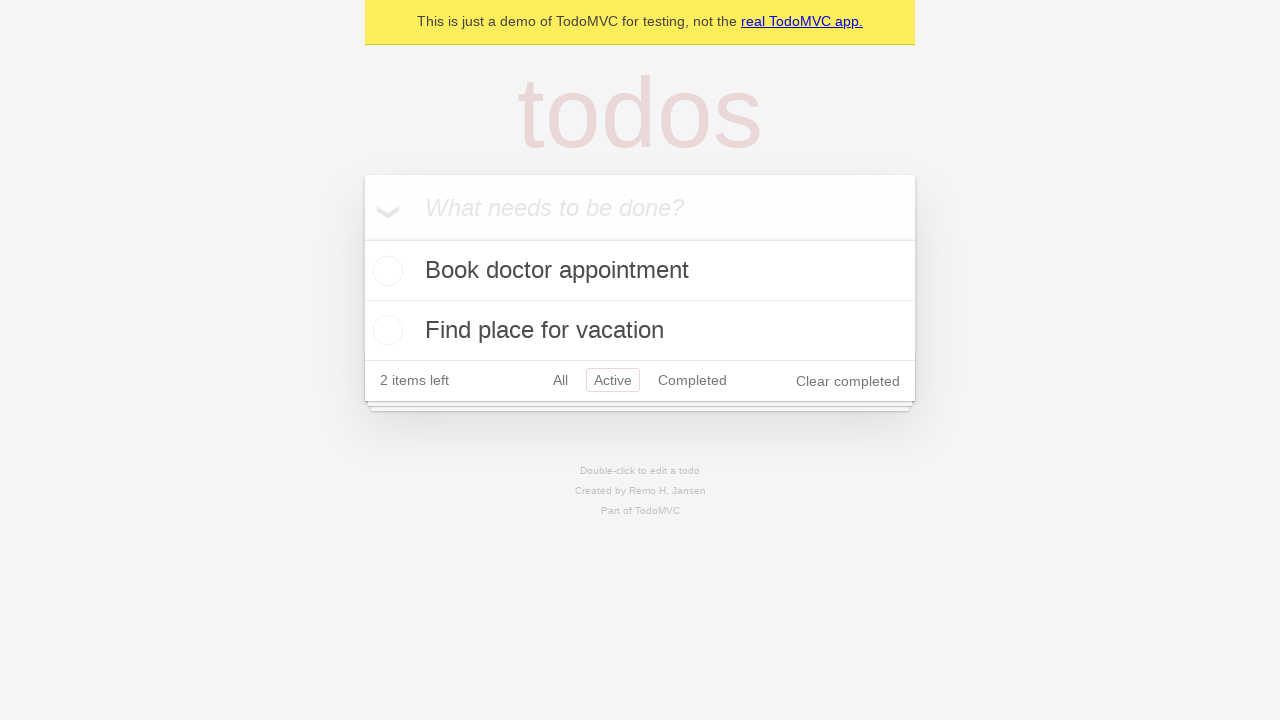

Verified that exactly 2 active todo items are displayed after filtering
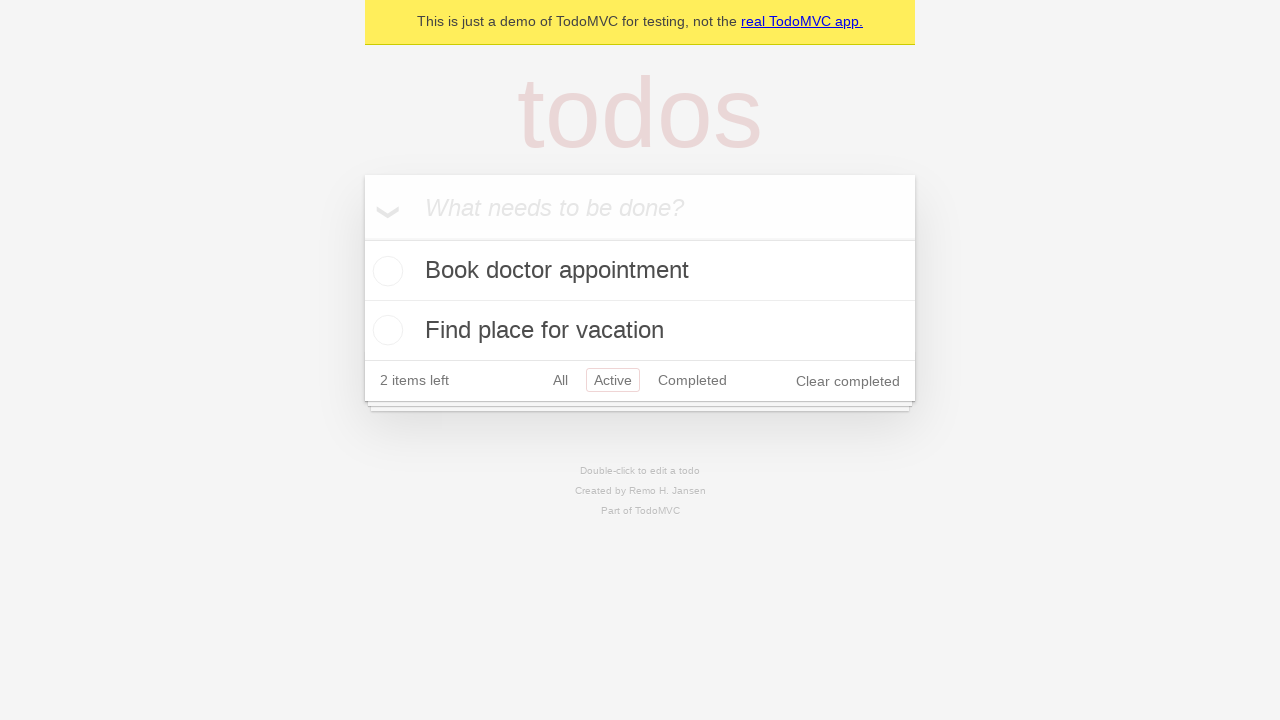

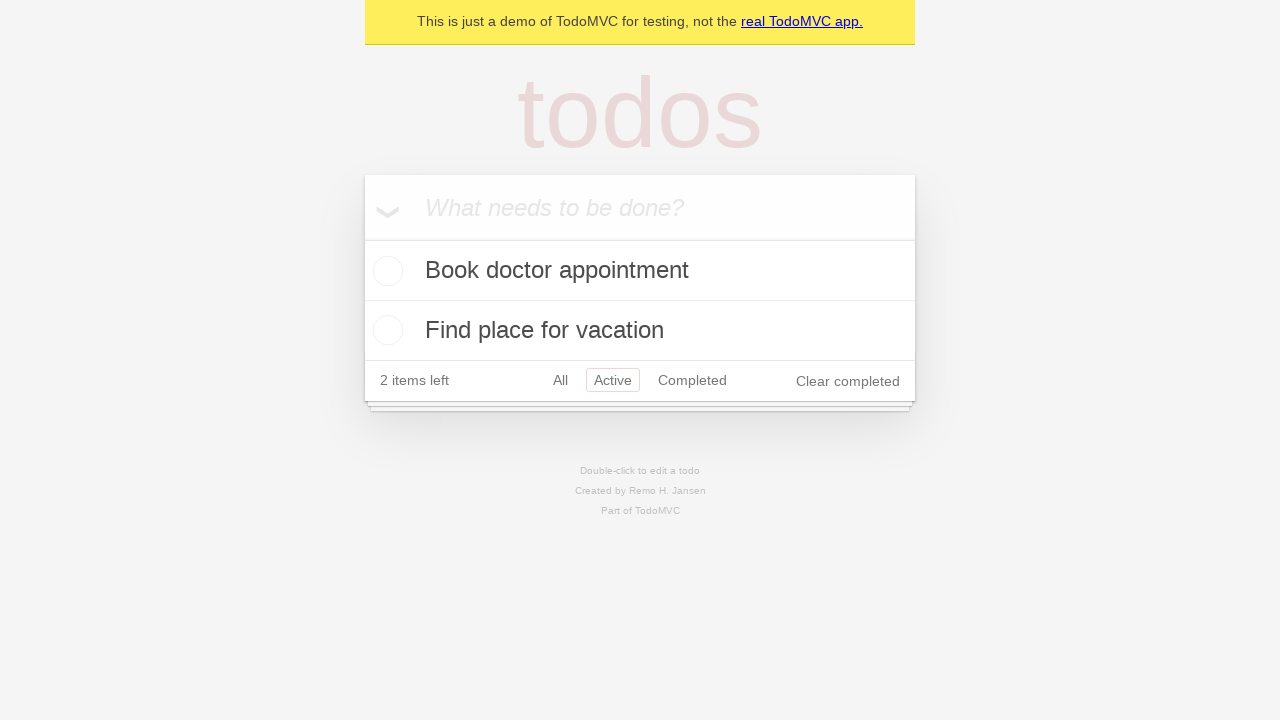